Navigates to VirtueMart demo e-commerce site and clicks on a product (male t-shirt) image to view product details.

Starting URL: http://demo.virtuemart.net/

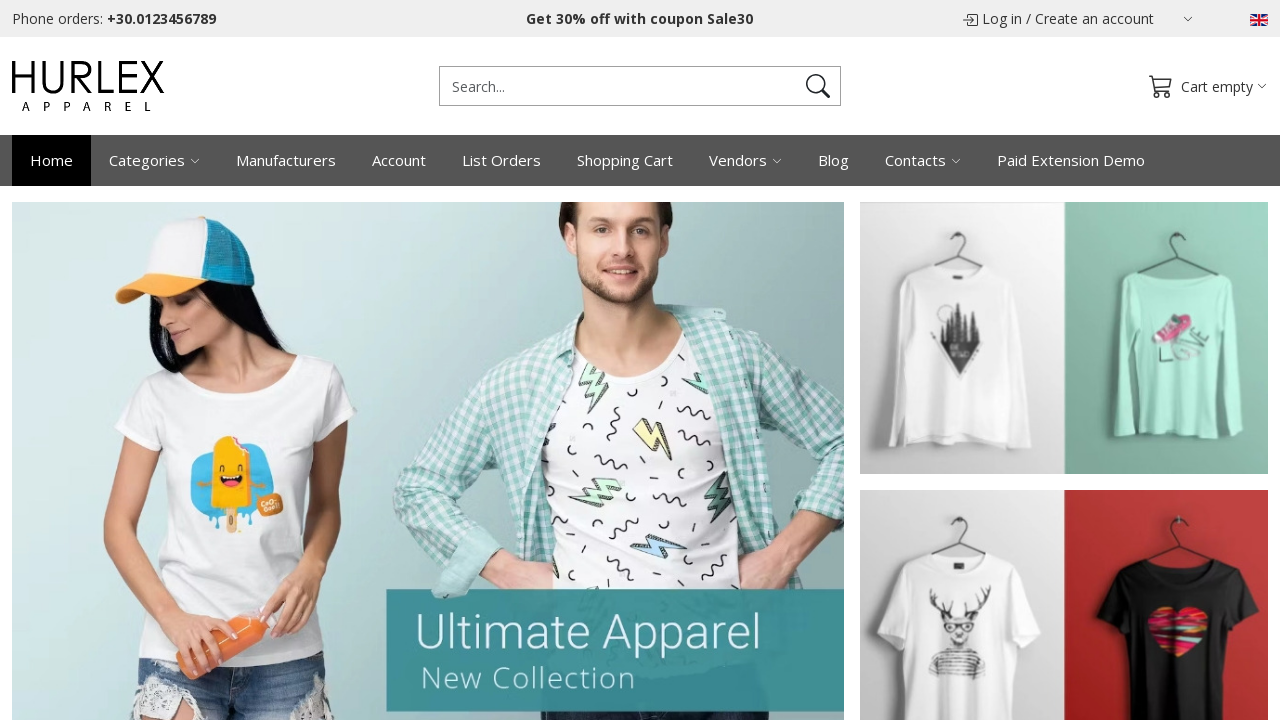

Navigated to VirtueMart demo e-commerce site
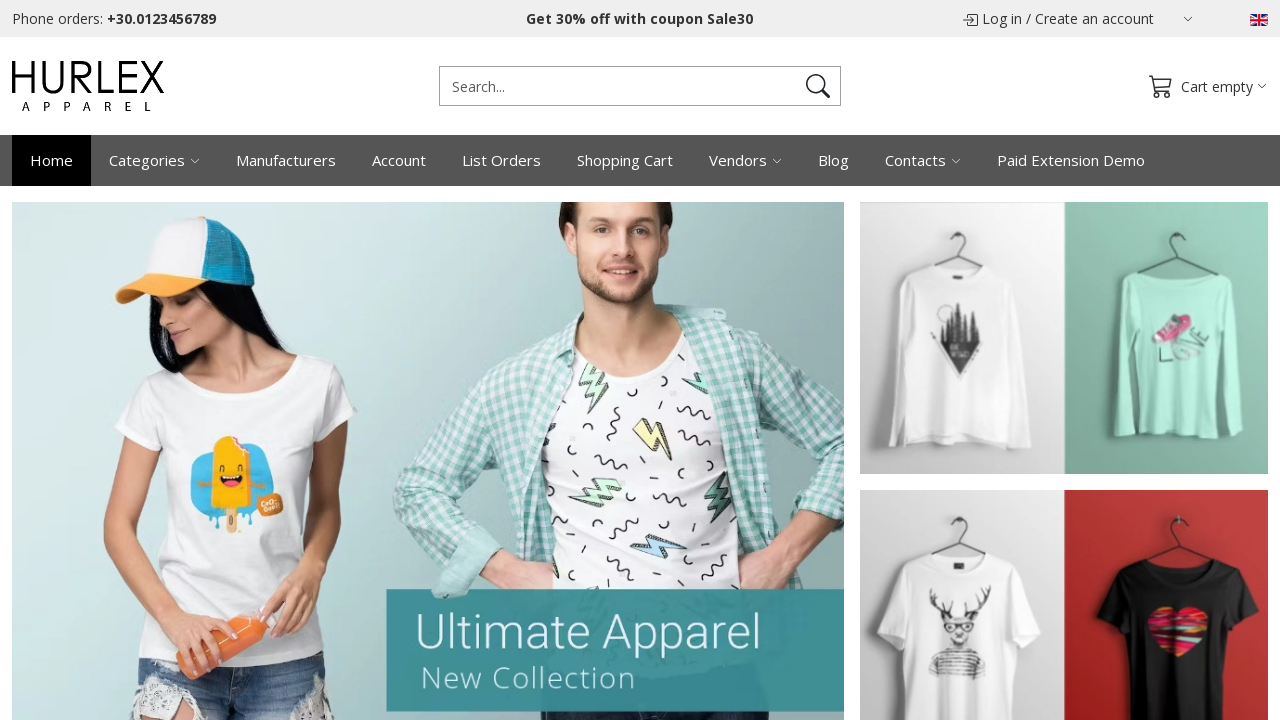

Clicked on male t-shirt product image at (1129, 361) on img[alt='male-tshirt-white-no-stamp@2x']
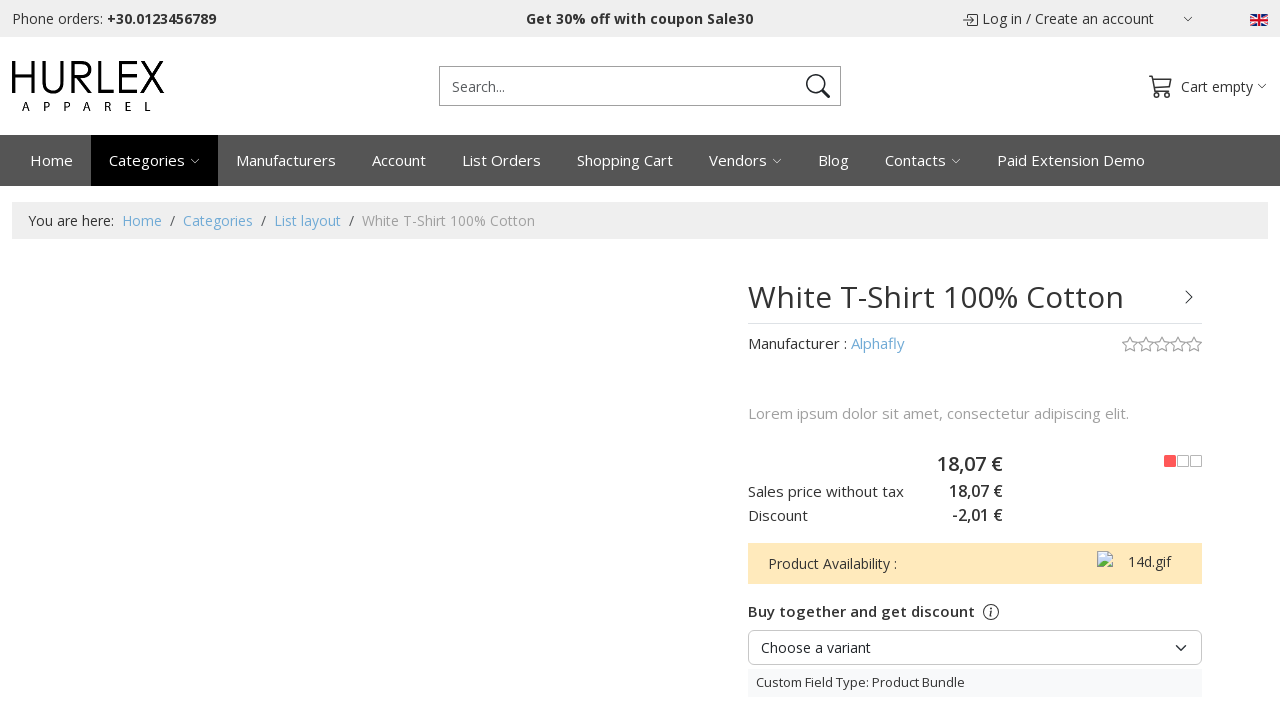

Product details page loaded successfully
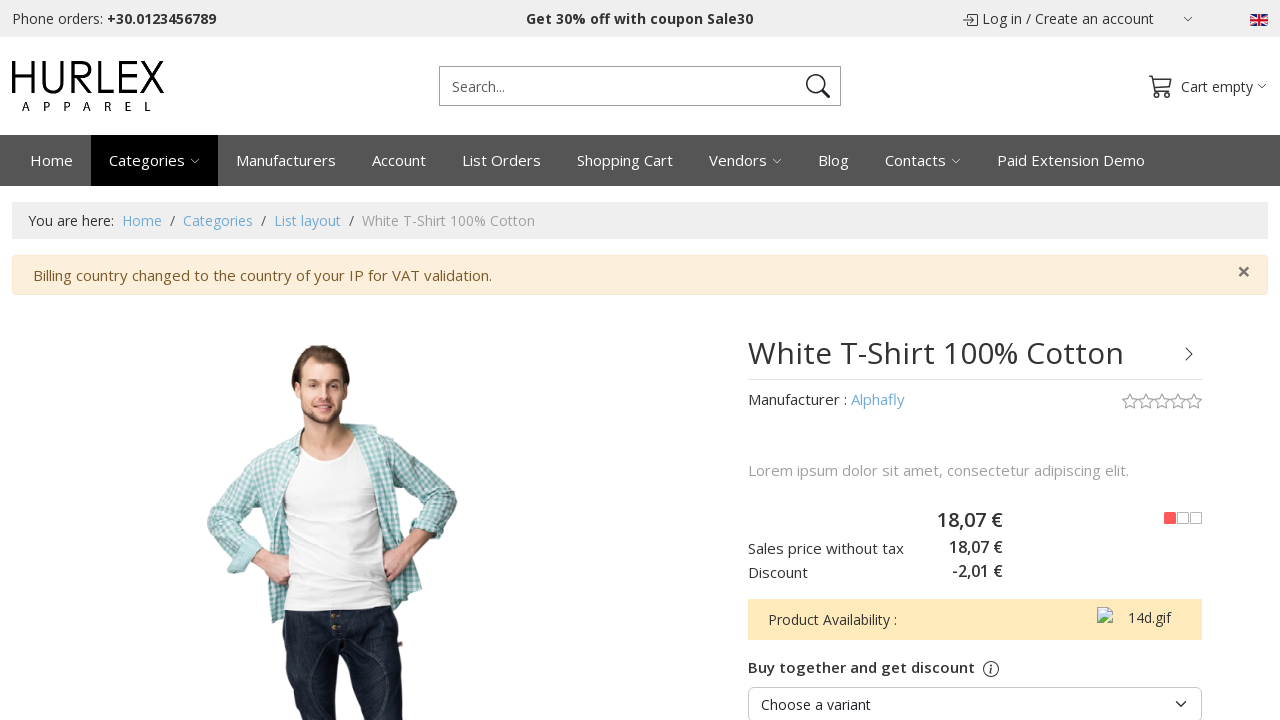

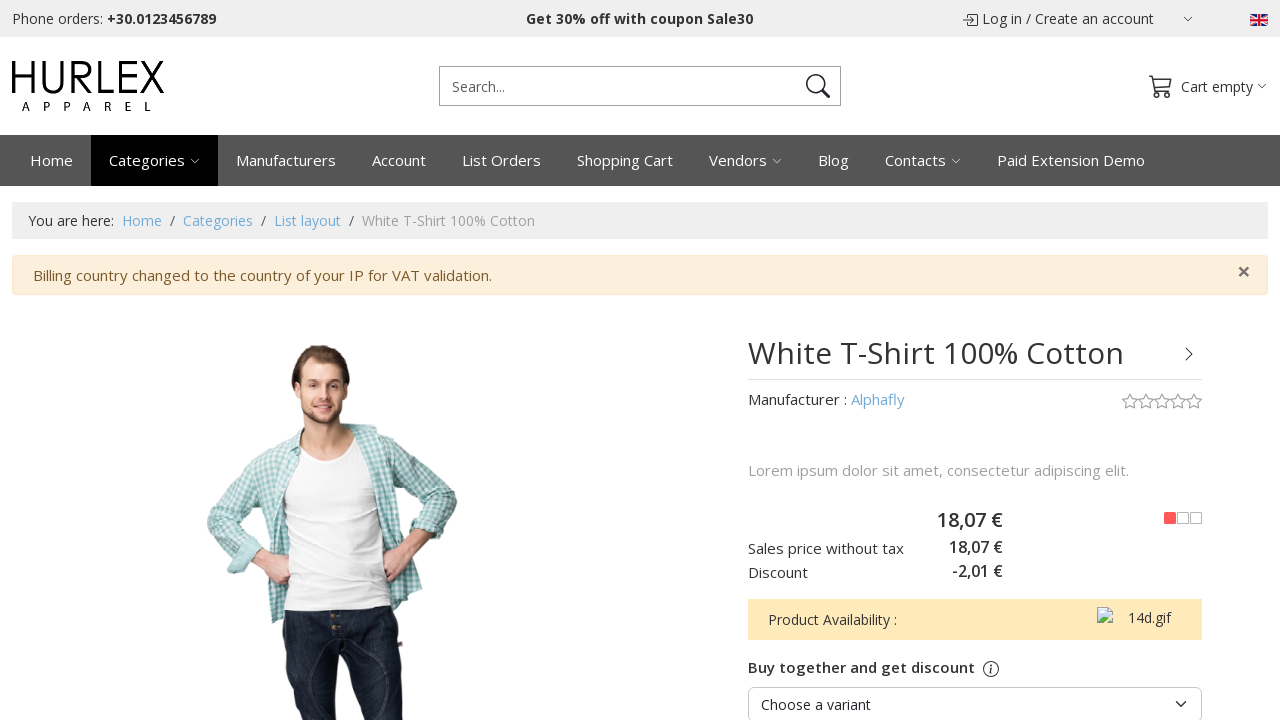